Tests a math form by reading a value from the page, calculating a mathematical result (logarithm of absolute value of 12*sin(x)), filling in the answer, checking a checkbox, selecting a radio button, and submitting the form.

Starting URL: https://suninjuly.github.io/math.html

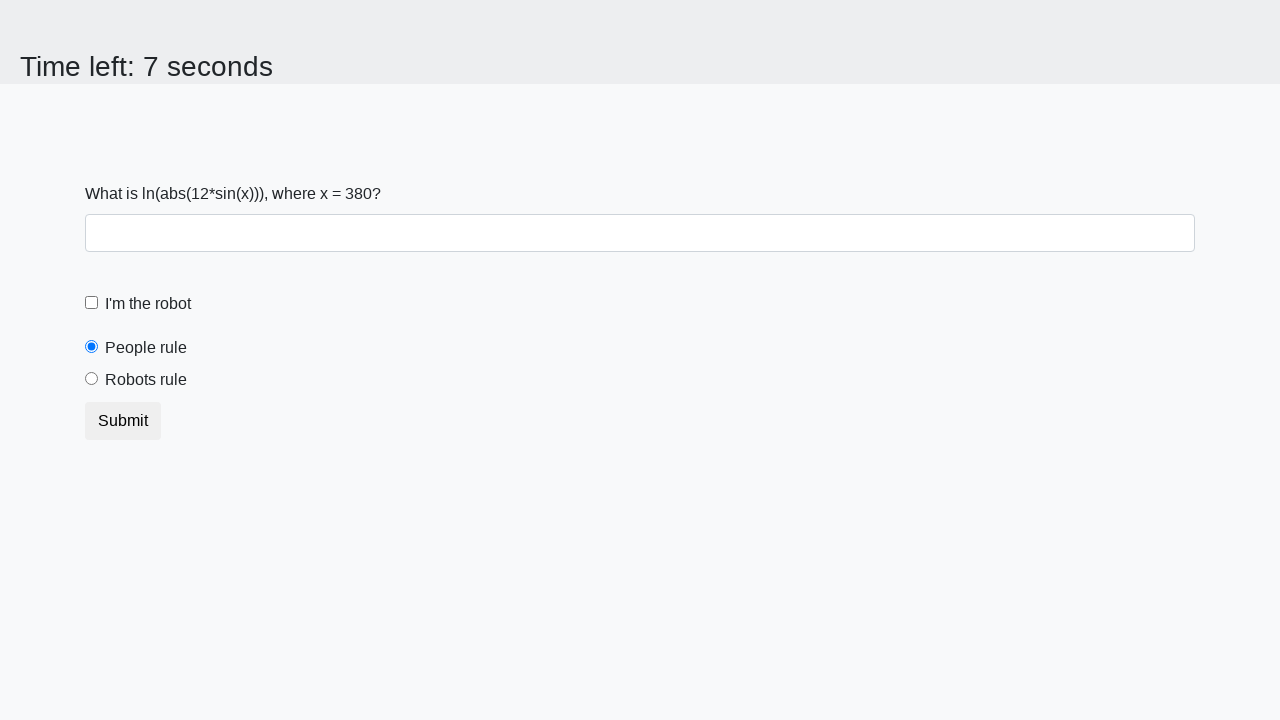

Read x value from page: 380
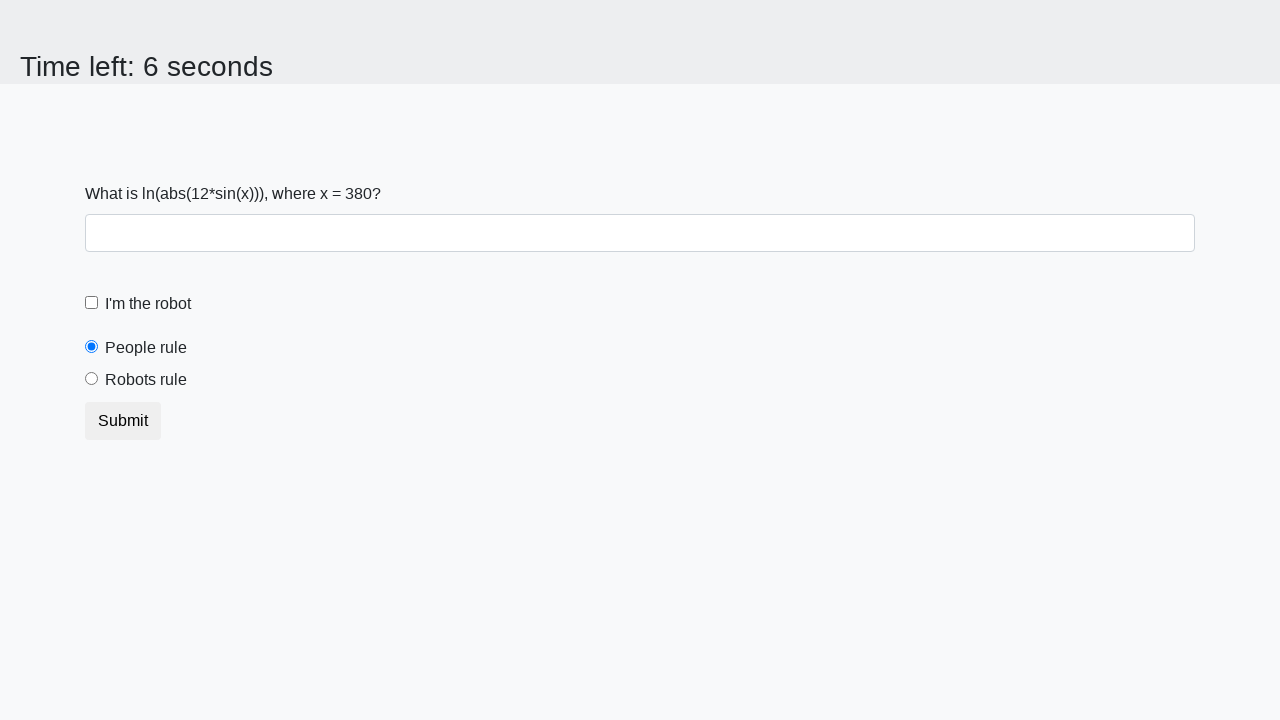

Calculated answer using logarithm of absolute value of 12*sin(x): 0.46238874096125115
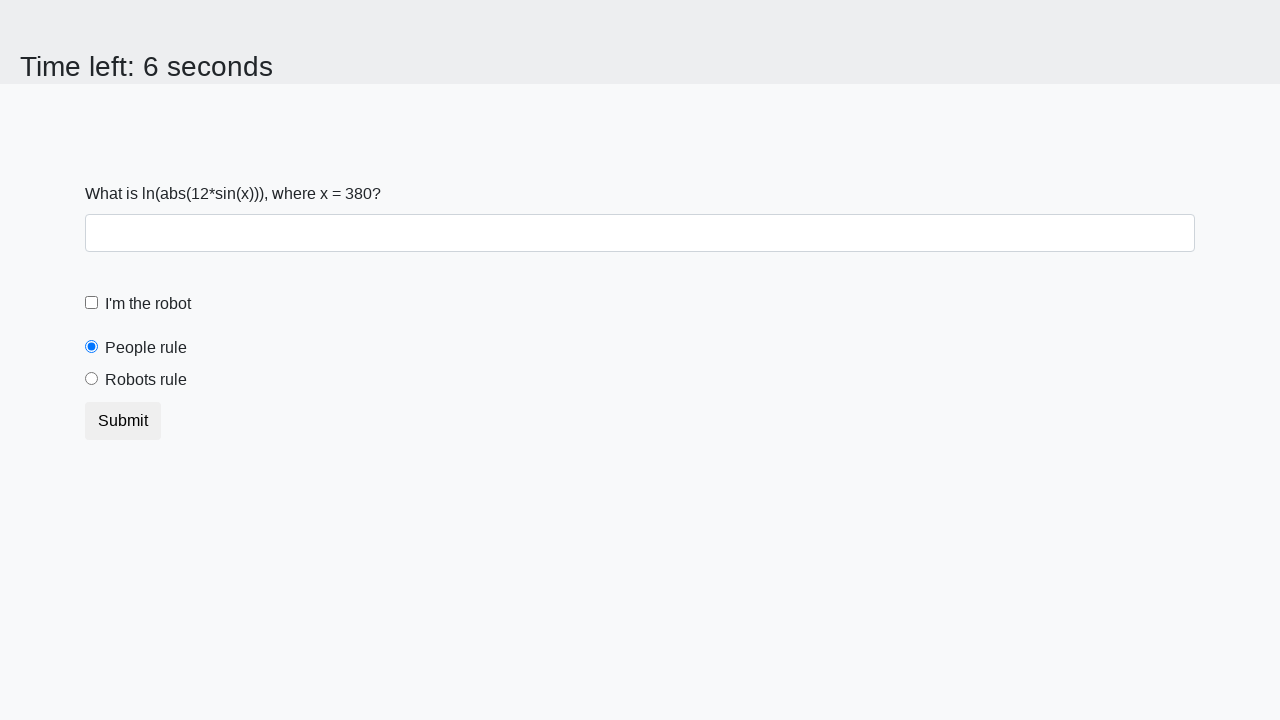

Filled answer field with calculated value on div.form-group input#answer[required]
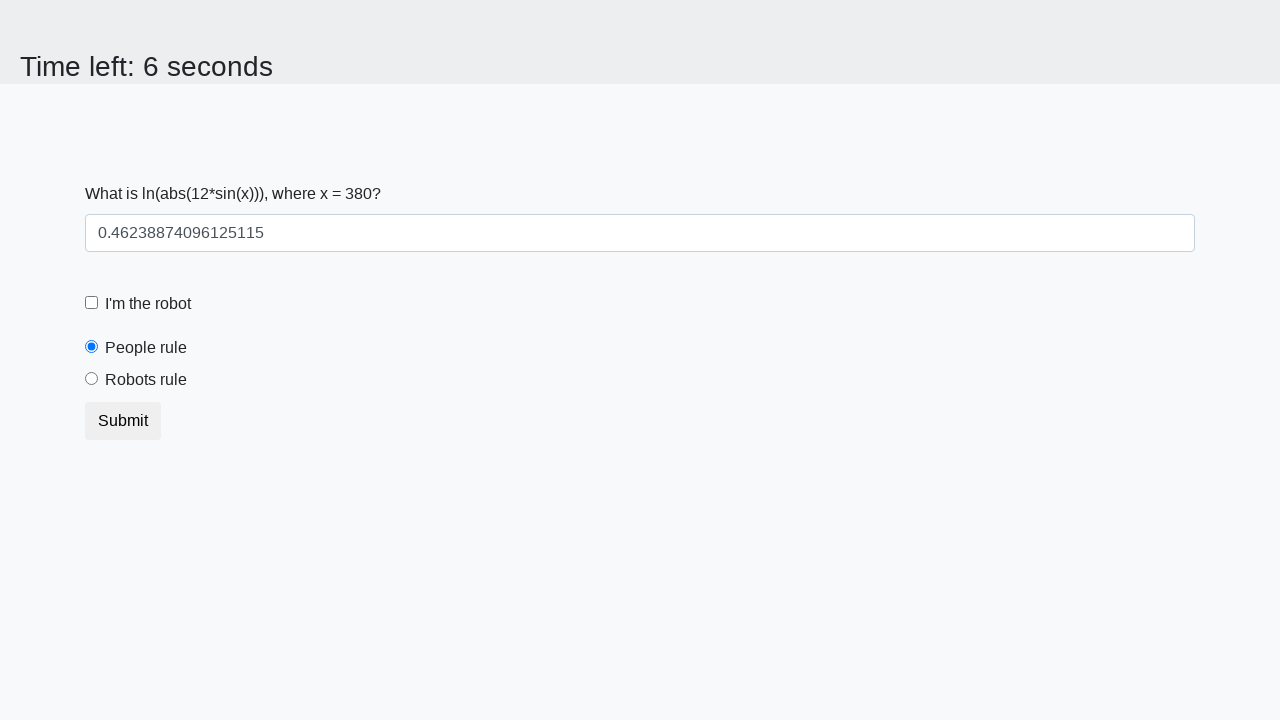

Checked the robot checkbox at (148, 304) on div.form-check-custom [for='robotCheckbox']
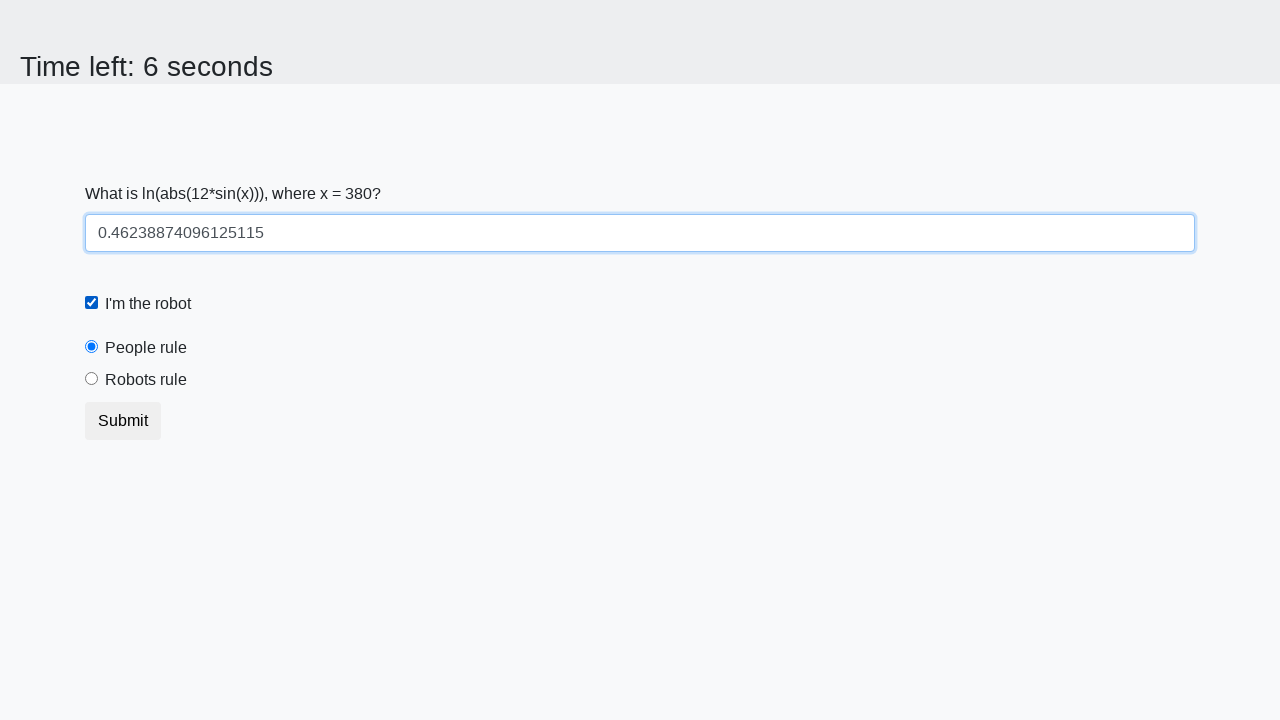

Selected the robots rule radio button at (146, 380) on div.form-radio-custom [for='robotsRule']
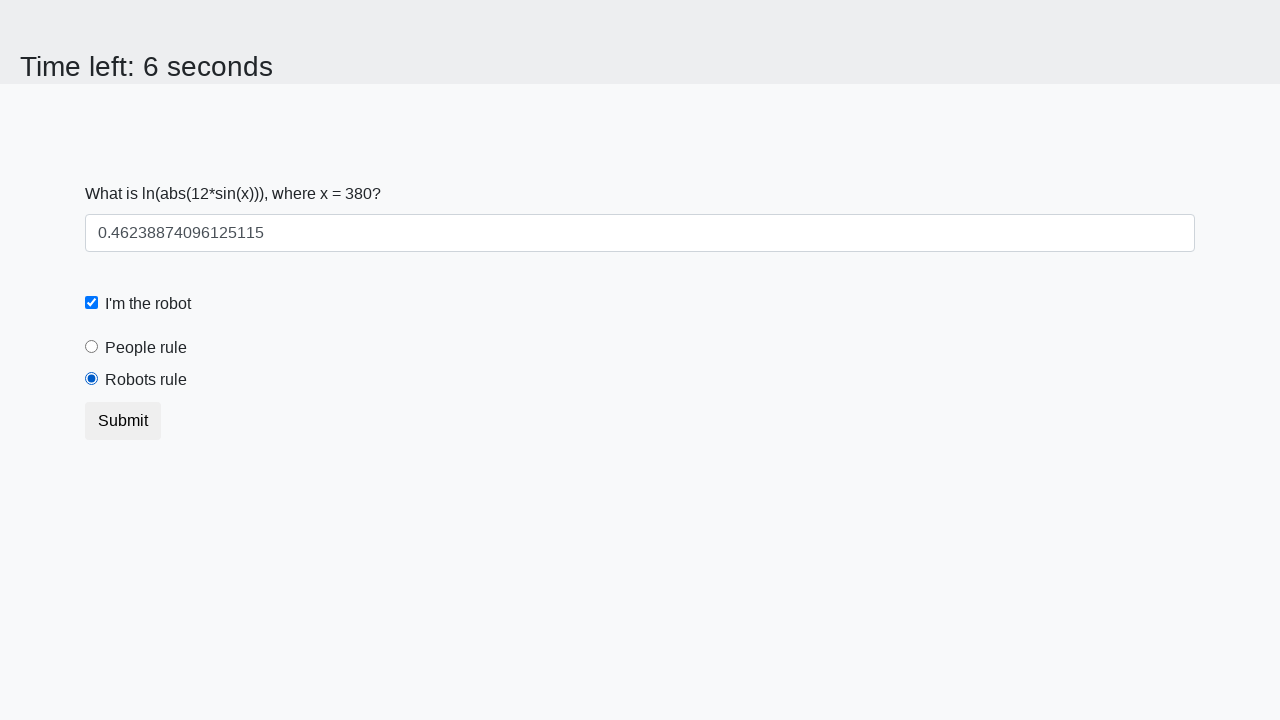

Submitted the form at (123, 421) on button.btn
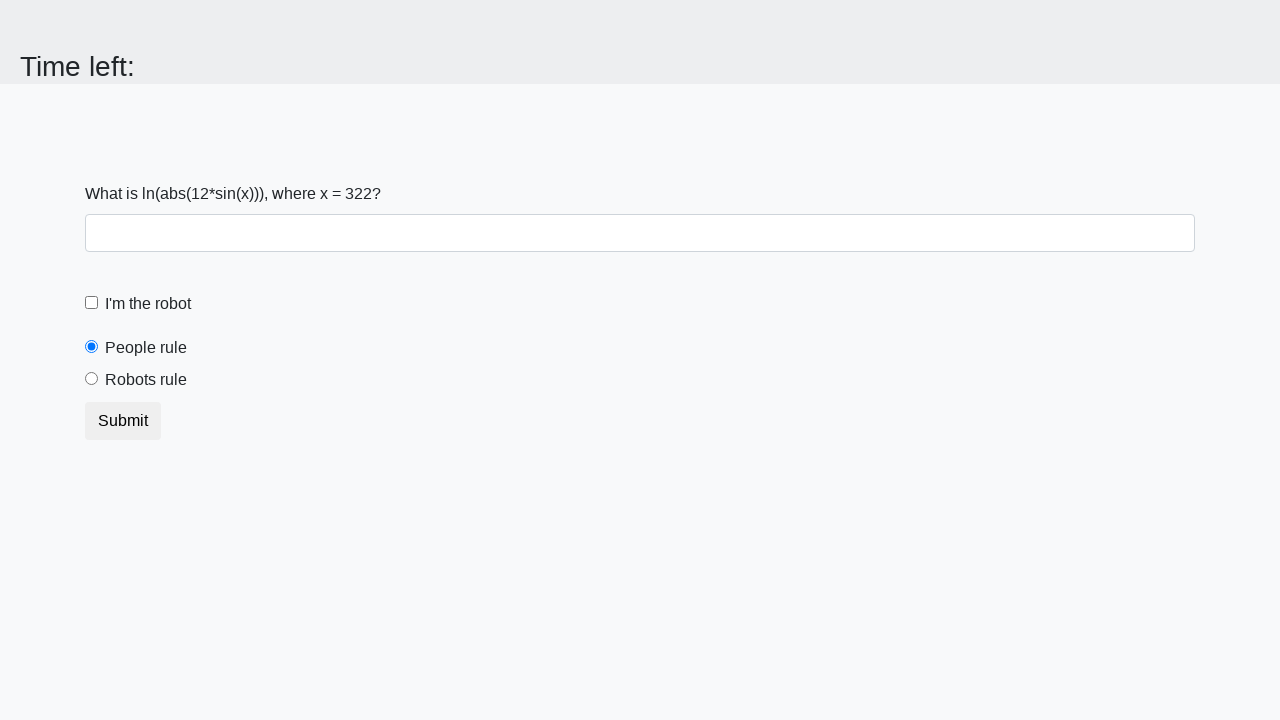

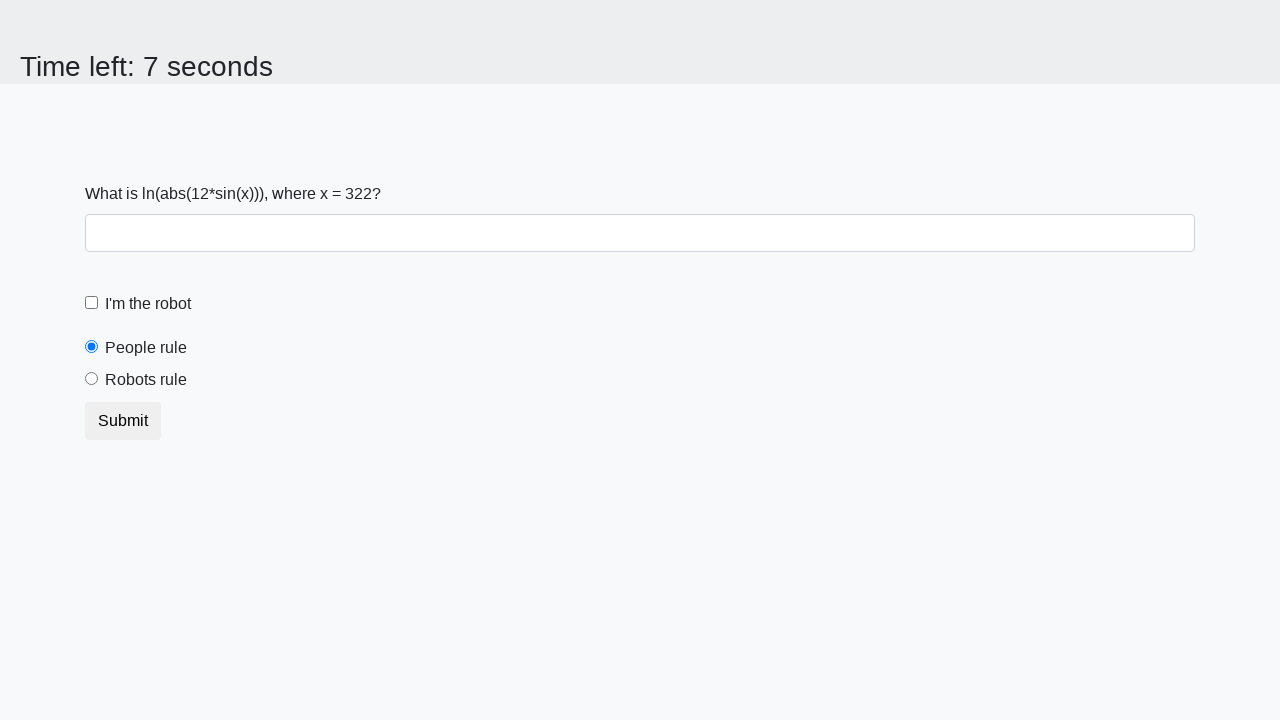